Tests navigation on QA Academy website by clicking on the Contact (Contato) button in the navigation menu

Starting URL: https://www.qaacademy.com.br/

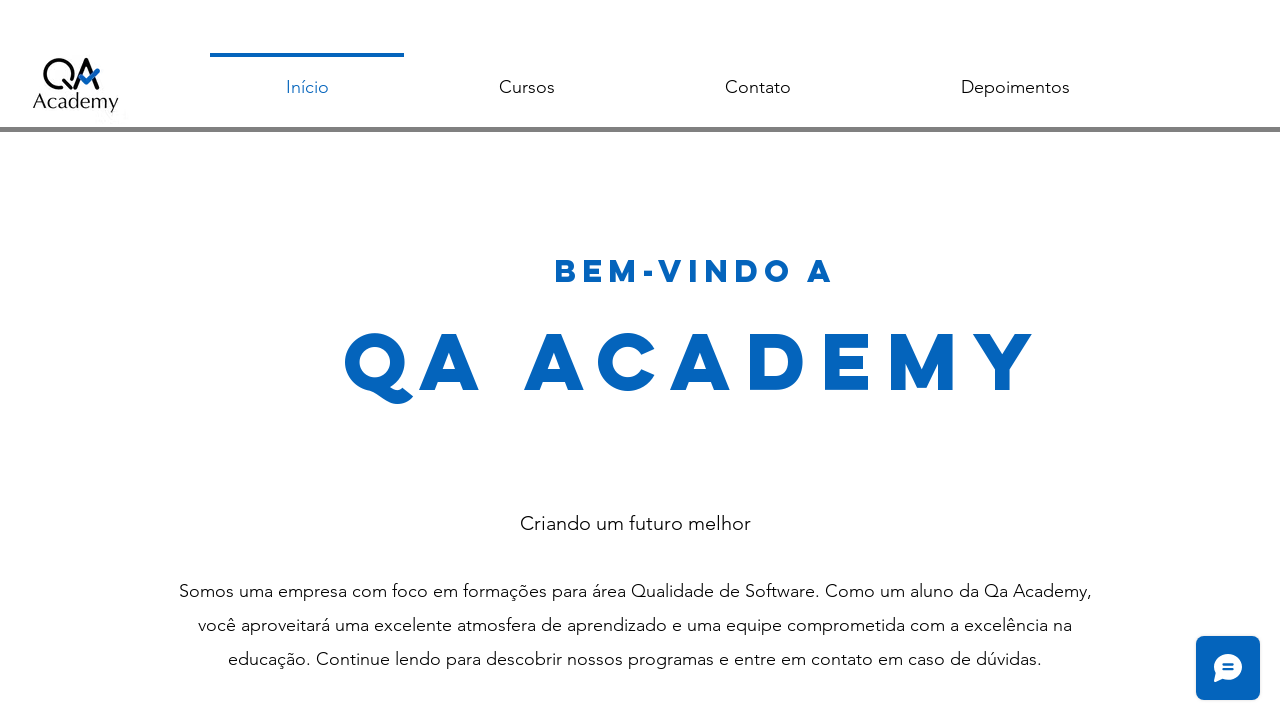

Clicked on the Contact (Contato) button in the navigation menu at (1016, 87) on xpath=//*[@id='comp-k7g9c7sd3label']
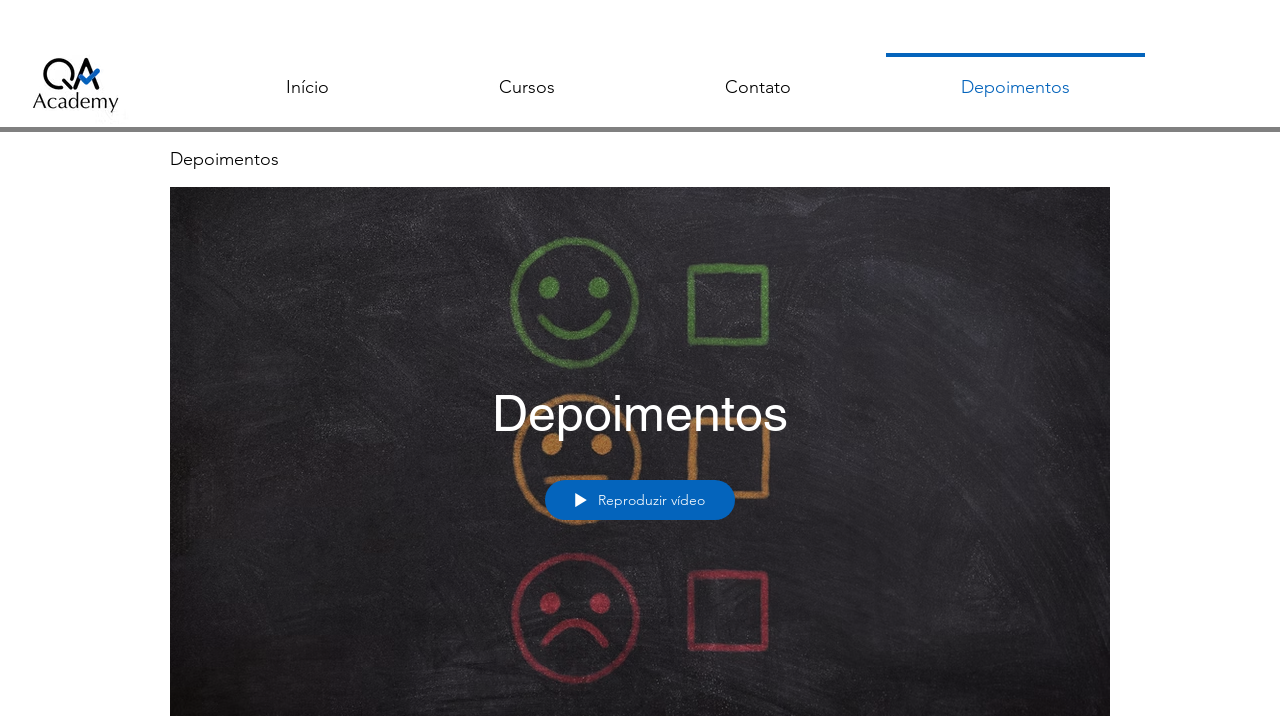

Navigation to Contact page completed - network idle state reached
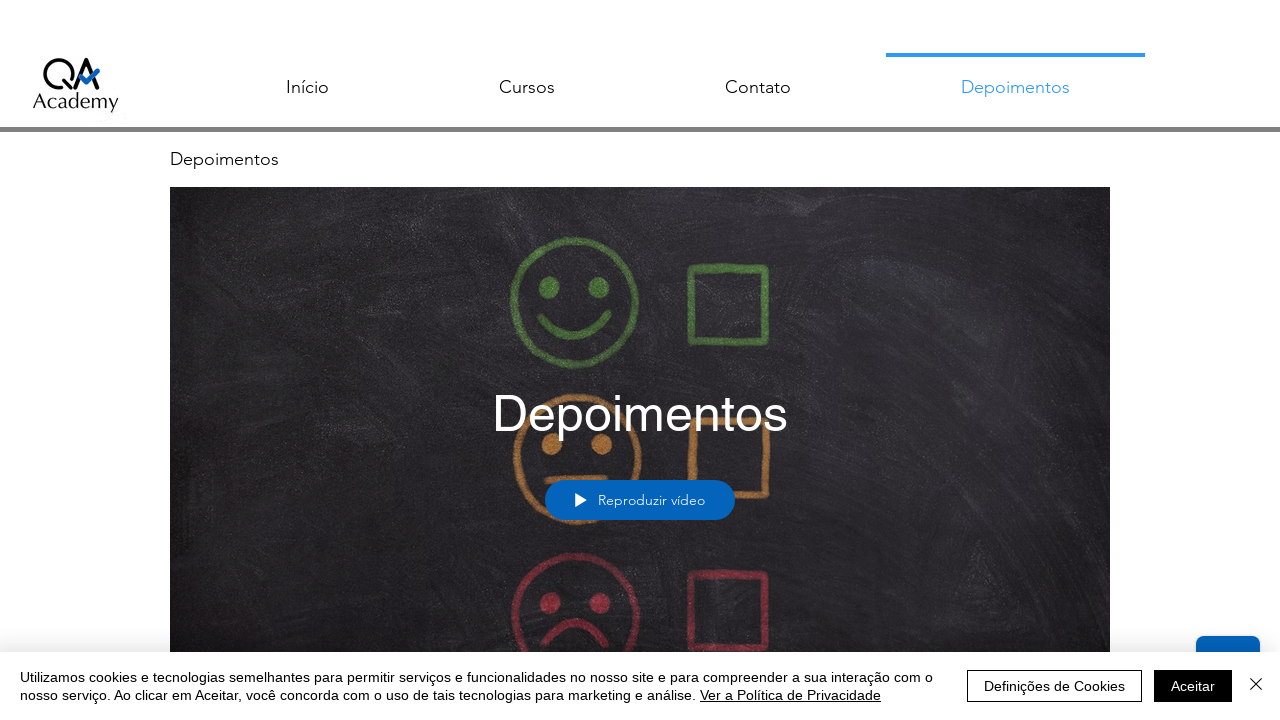

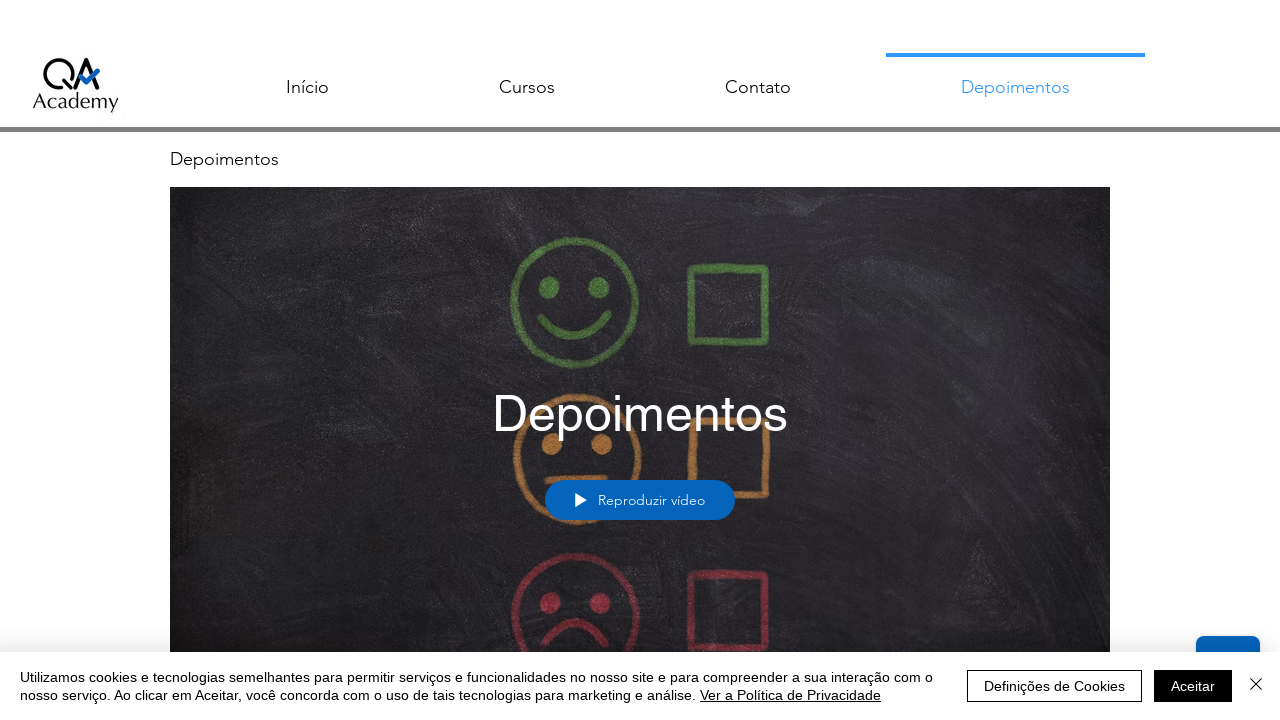